Navigates to the Broken Images page on the-internet.herokuapp.com and verifies that images are present on the page

Starting URL: https://the-internet.herokuapp.com/

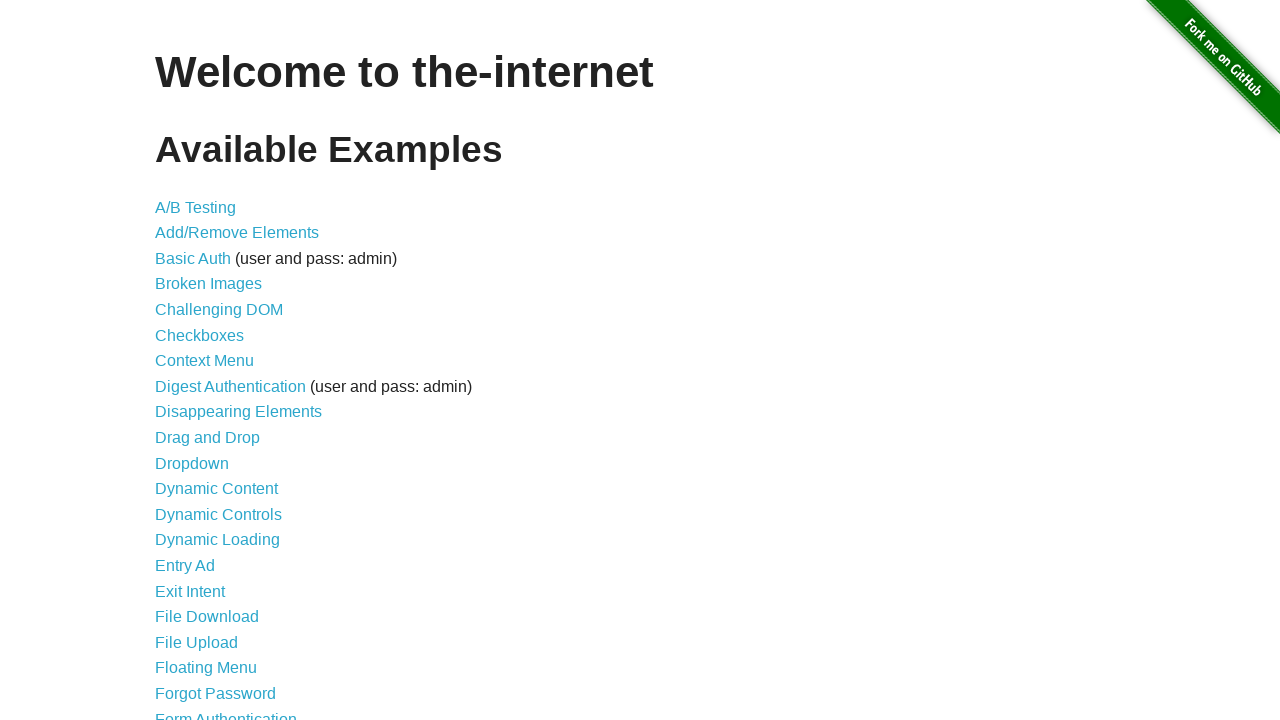

Navigated to the-internet.herokuapp.com homepage
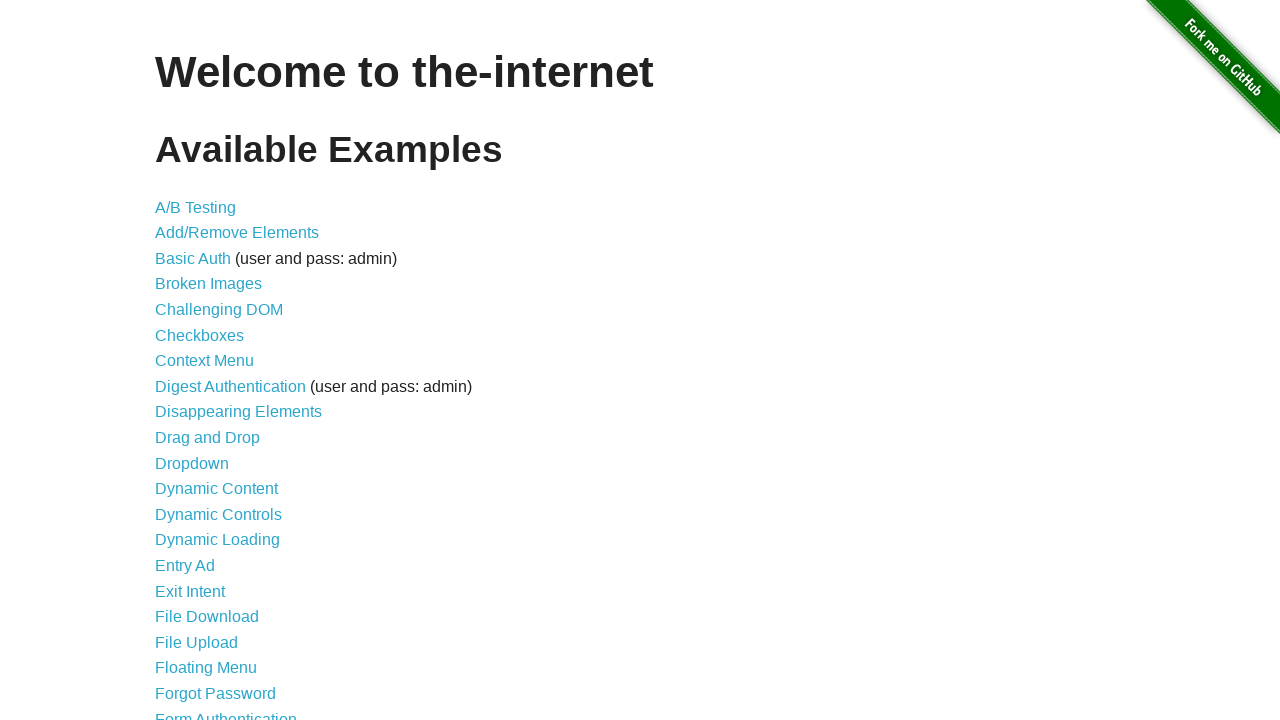

Clicked on the Broken Images link at (208, 284) on xpath=//a[contains(text(),'Broken Images')]
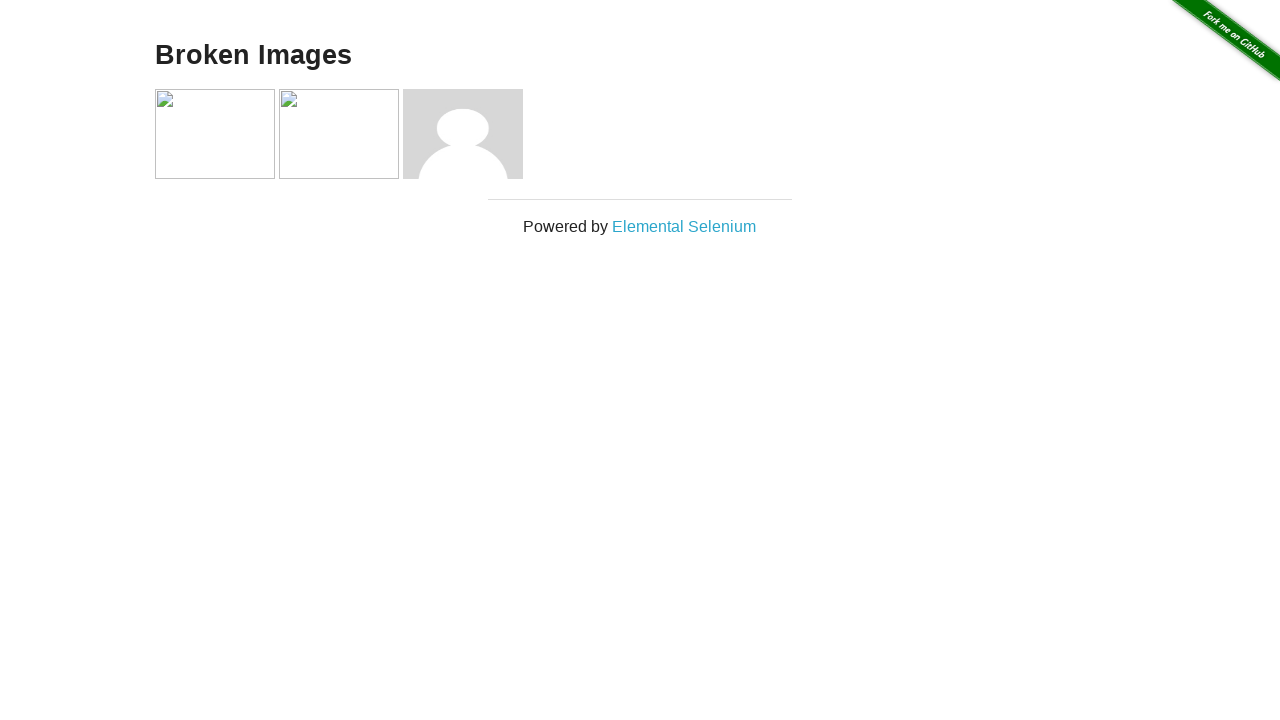

Images loaded on the Broken Images page
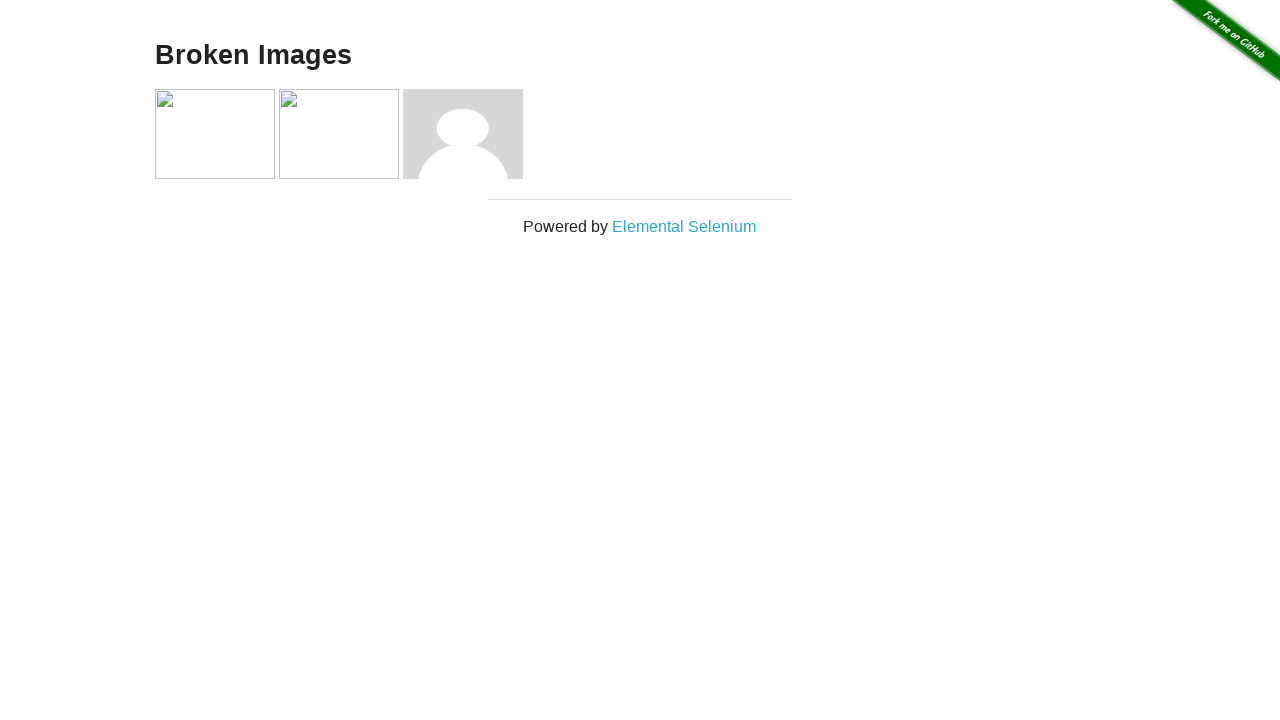

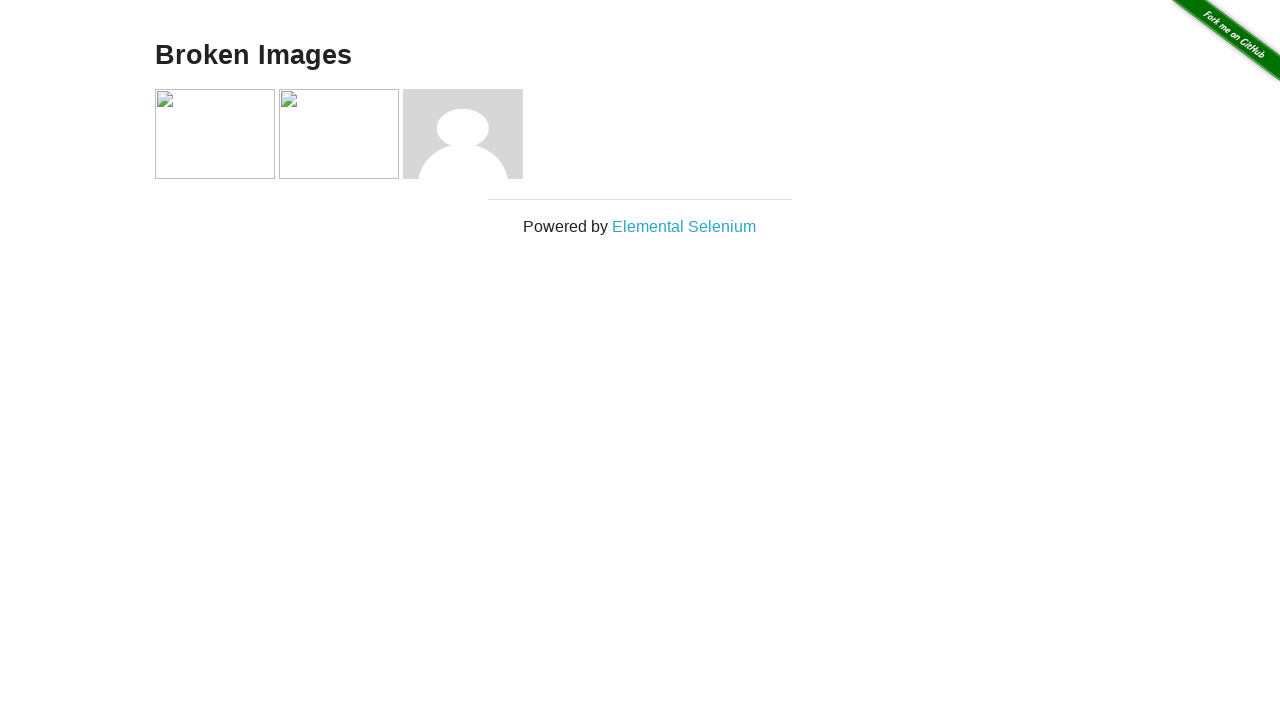